Tests handling of different JavaScript alert types including: accepting an OK alert, dismissing a confirm alert, and entering text into a prompt alert on a demo automation testing site.

Starting URL: https://demo.automationtesting.in/Alerts.html

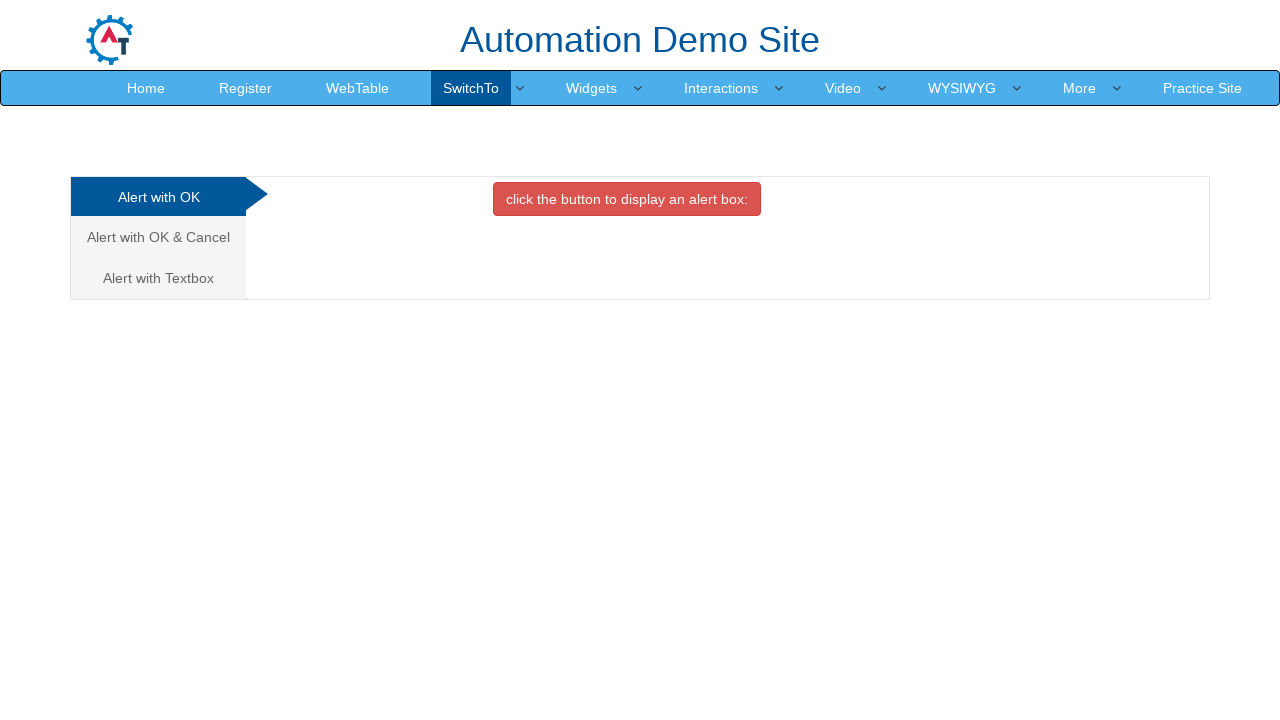

Clicked on 'Alert with OK' tab at (158, 197) on xpath=//a[text()='Alert with OK ']
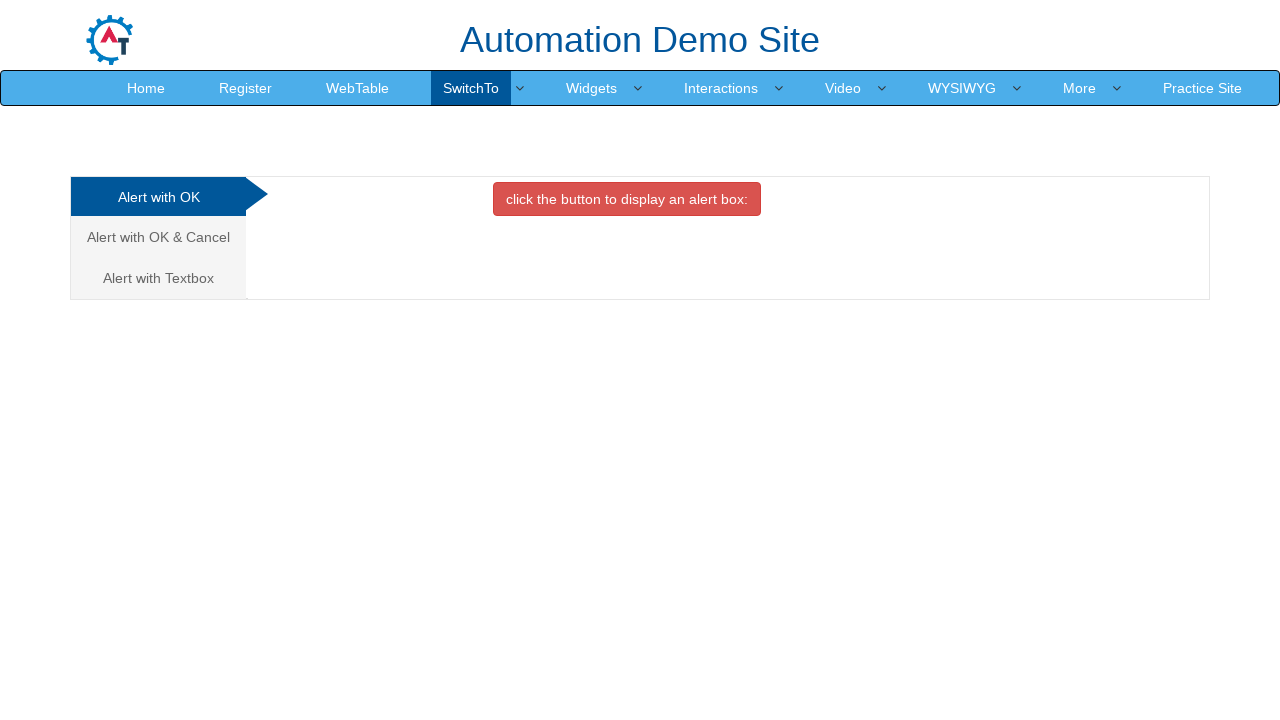

Clicked button to trigger alert box at (627, 199) on xpath=//button[contains(text(),'alert box')]
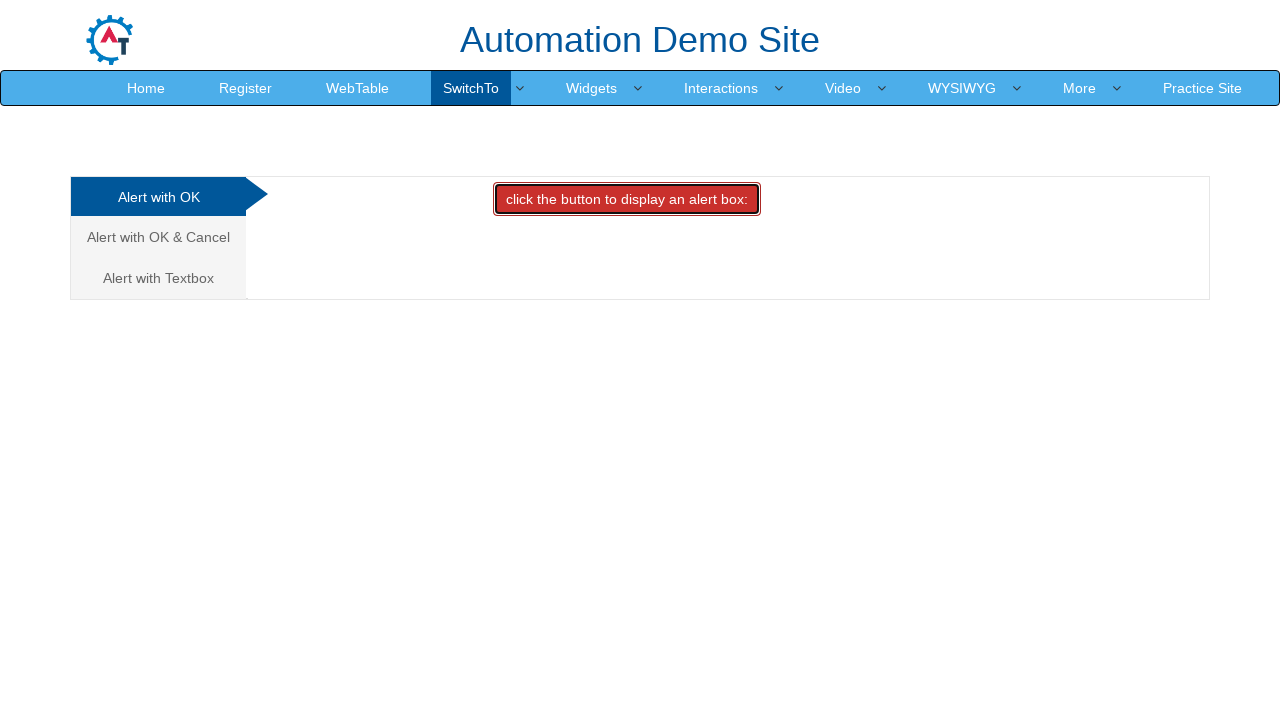

Set up dialog handler to accept alert
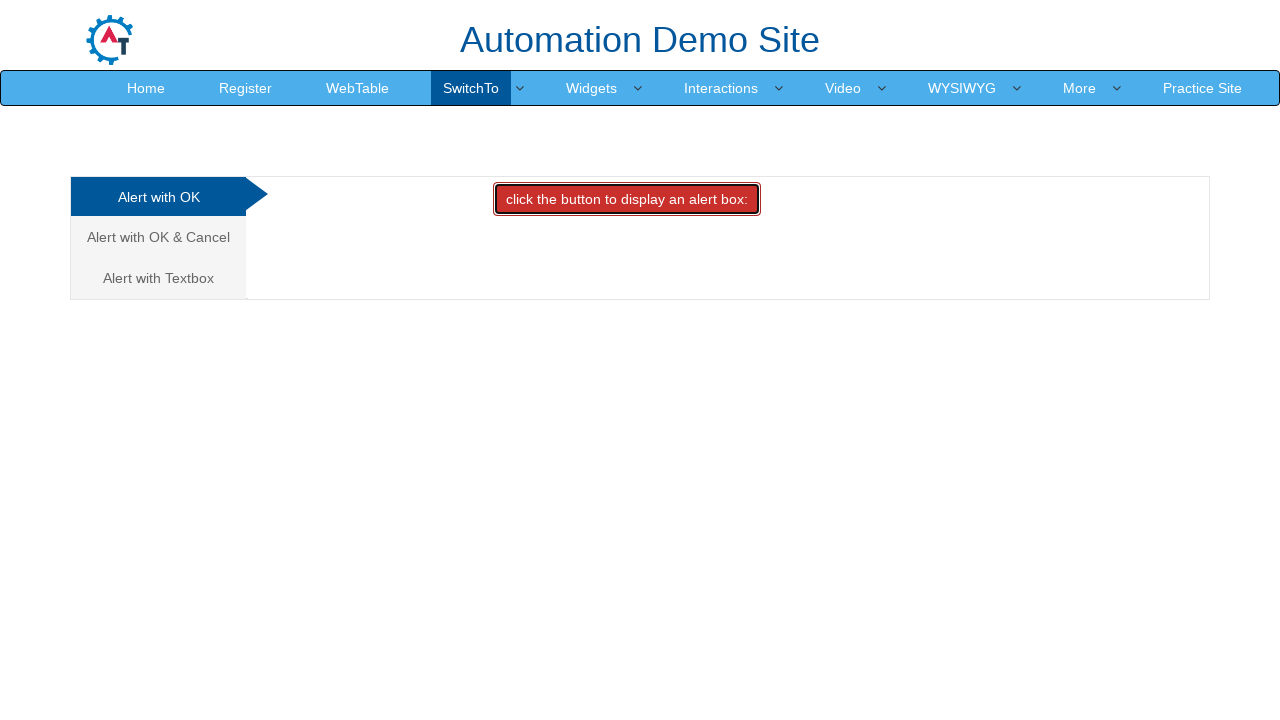

Re-clicked button to trigger and accept alert at (627, 199) on xpath=//button[contains(text(),'alert box')]
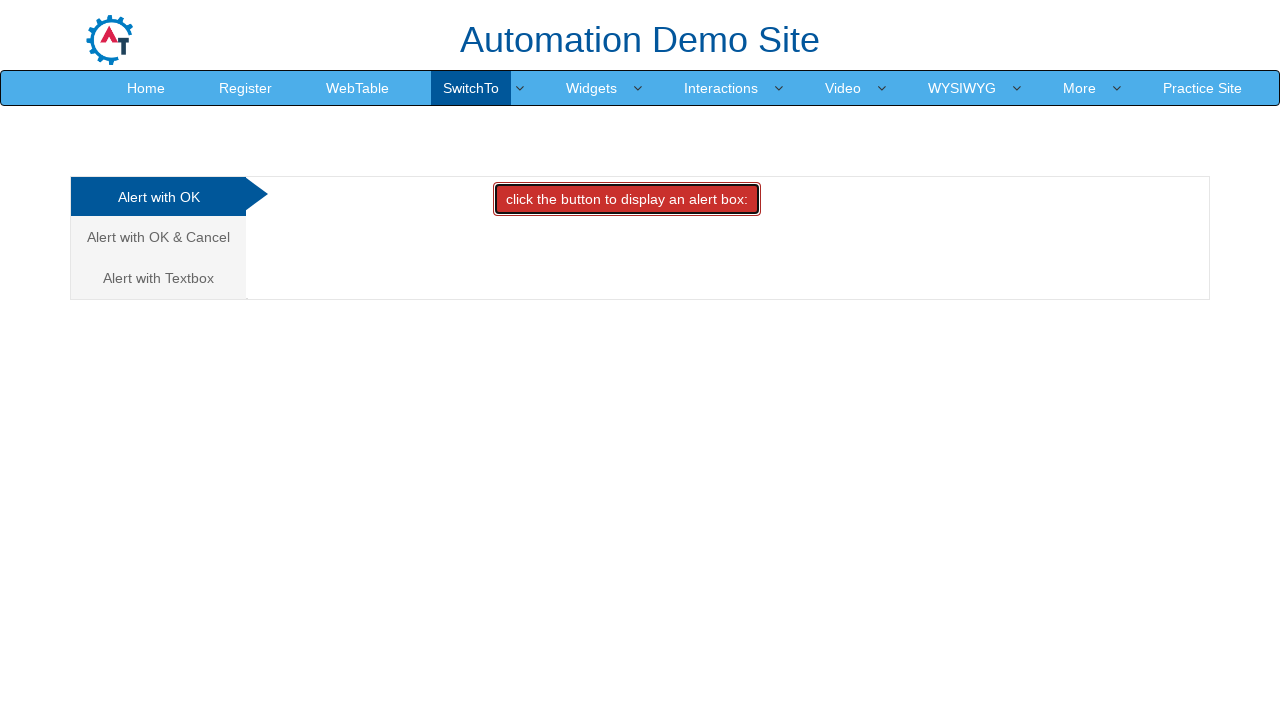

Waited for alert handling to complete
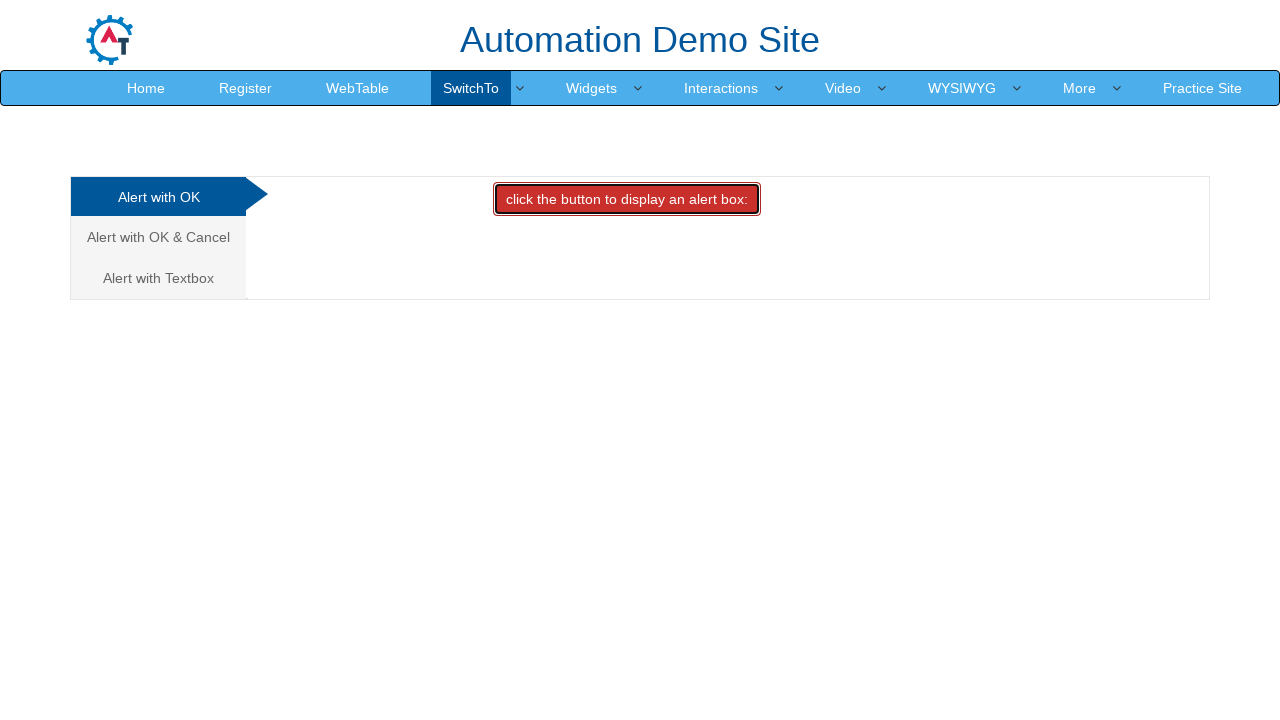

Clicked on 'Alert with OK & Cancel' tab at (158, 237) on xpath=//a[text()='Alert with OK & Cancel ']
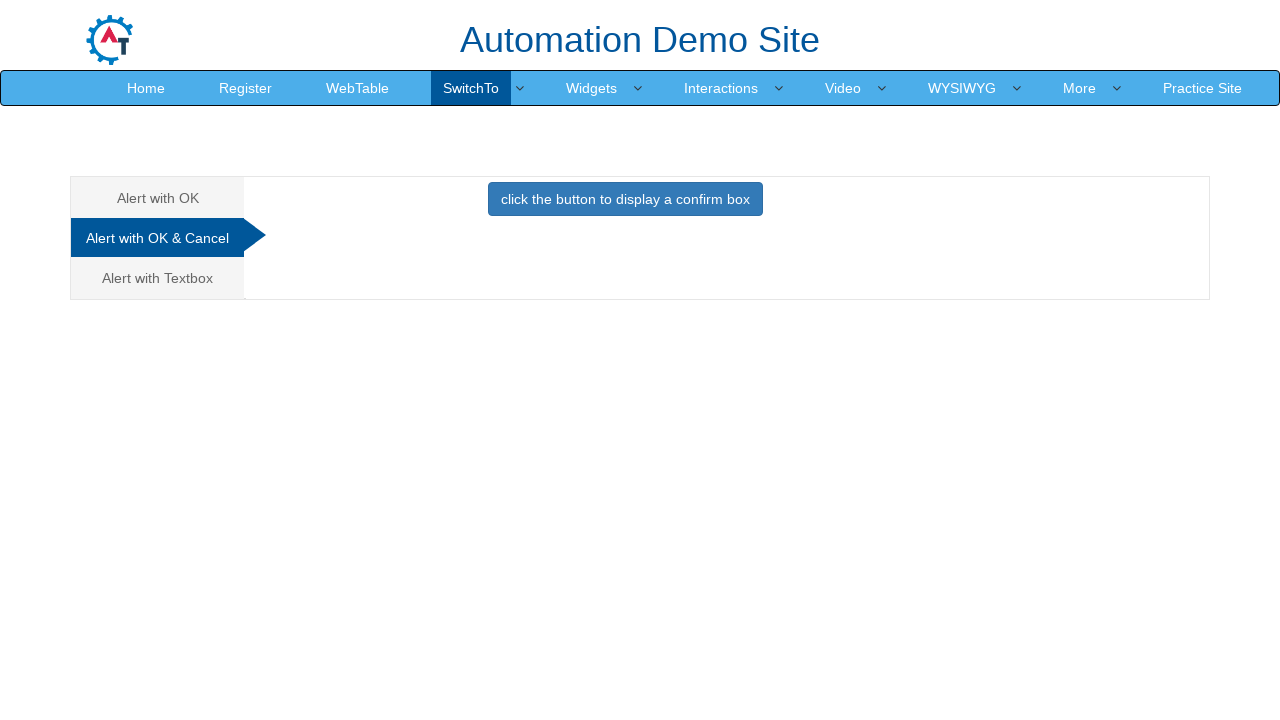

Set up dialog handler to dismiss confirm dialog
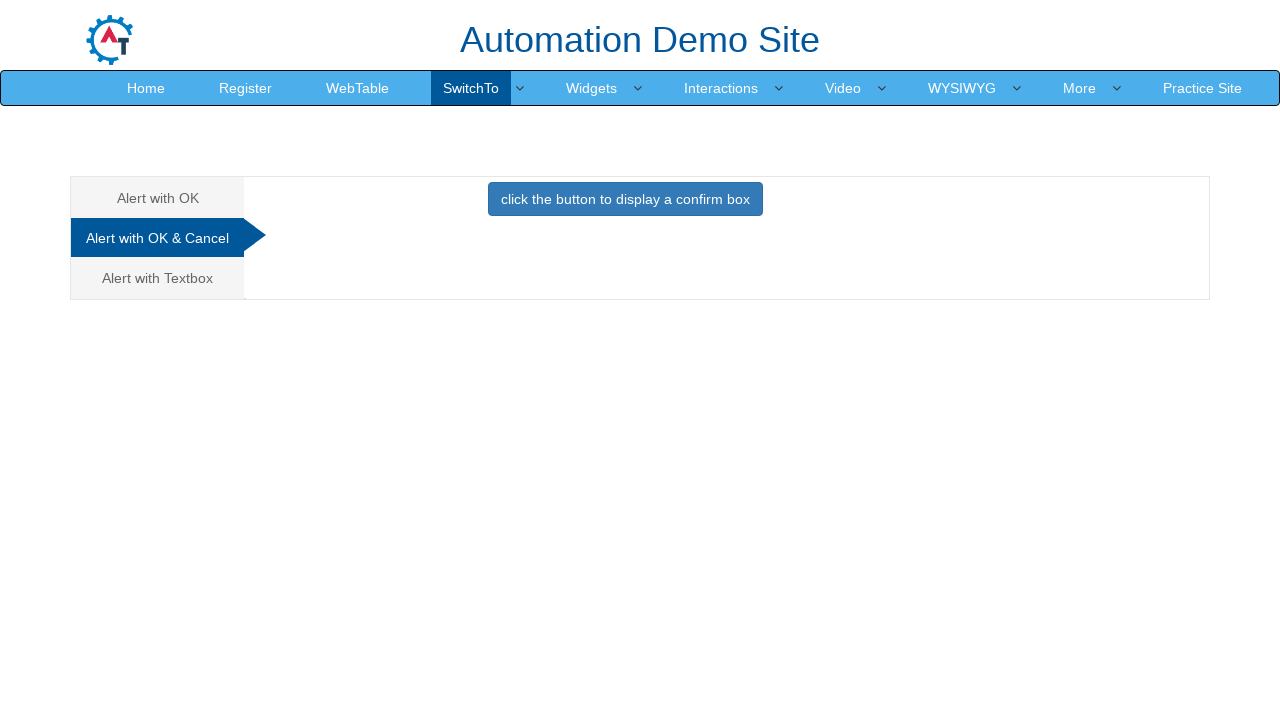

Clicked button to trigger confirm box at (625, 199) on xpath=//button[contains(text(),'confirm box')]
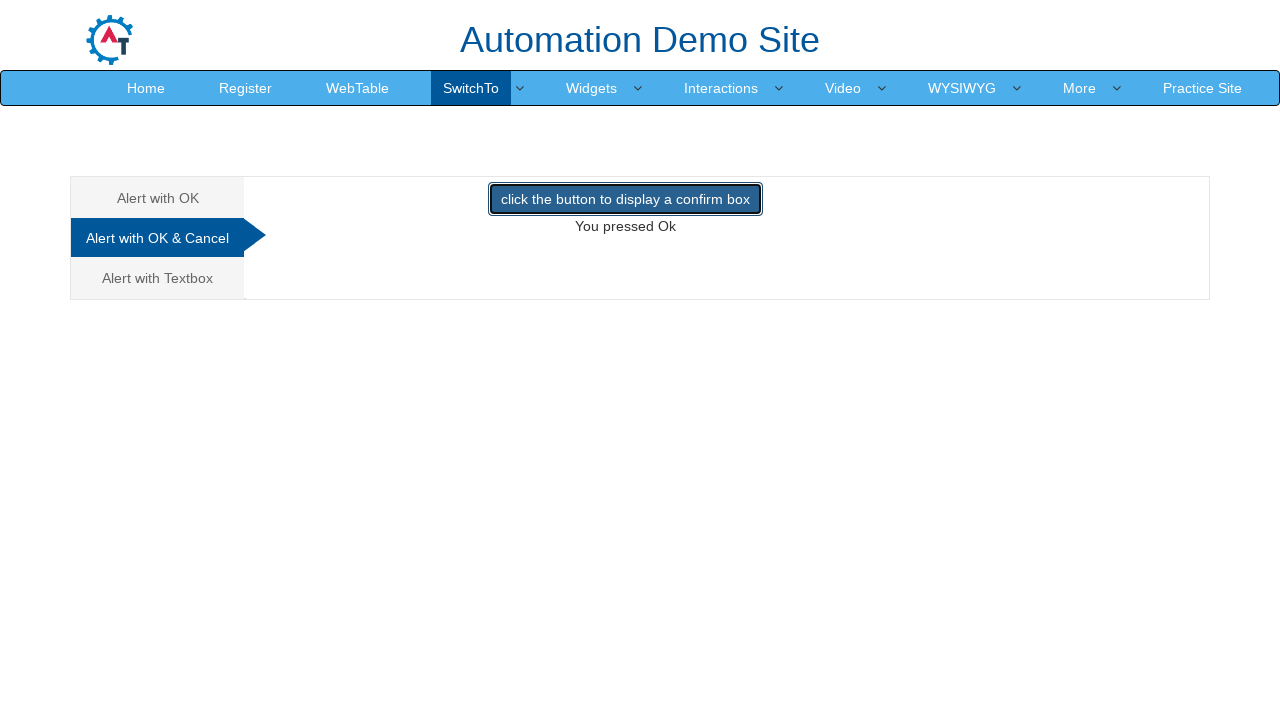

Waited for confirm dialog handling to complete
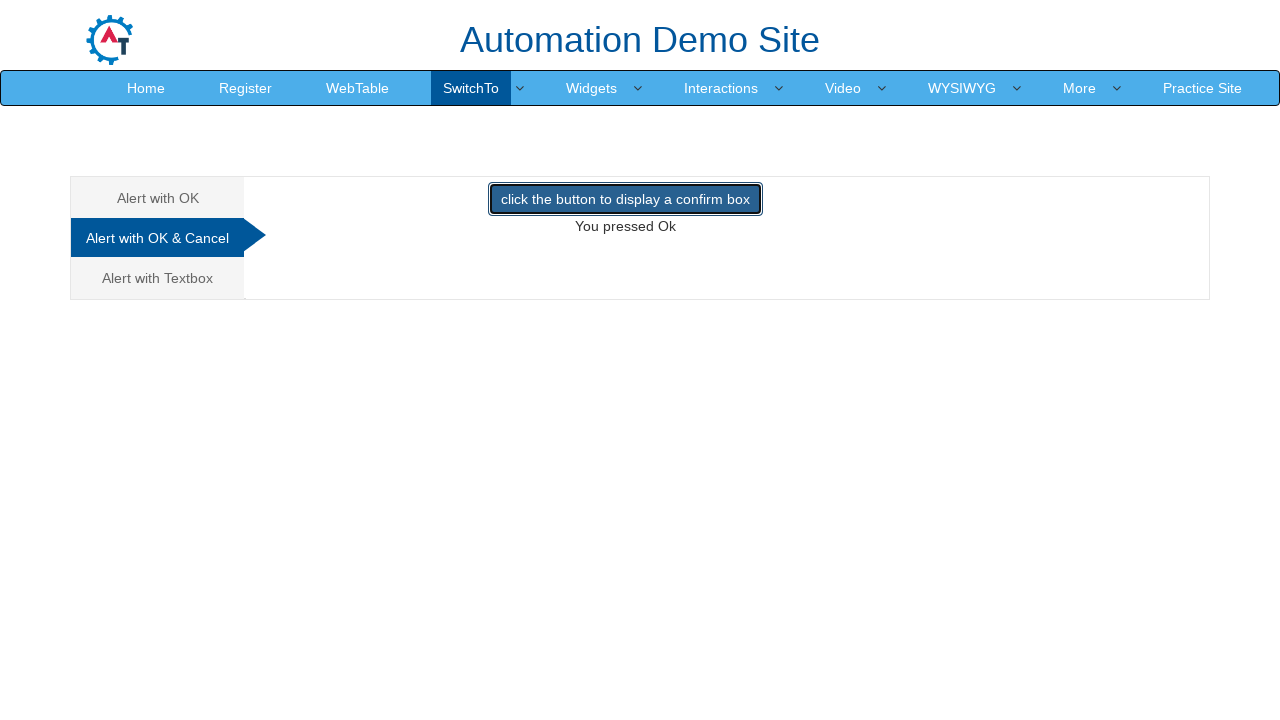

Clicked on 'Alert with Textbox' tab at (158, 278) on xpath=//a[text()='Alert with Textbox ']
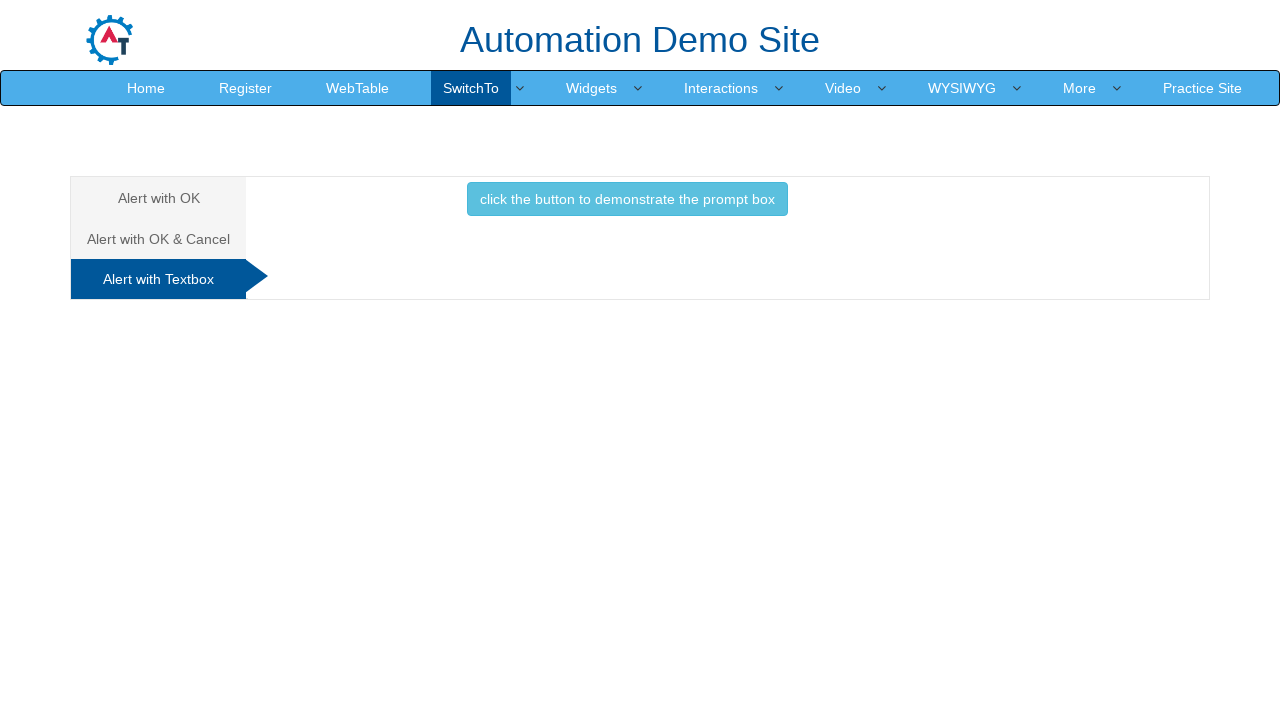

Set up dialog handler to accept prompt with text 'Mahesh'
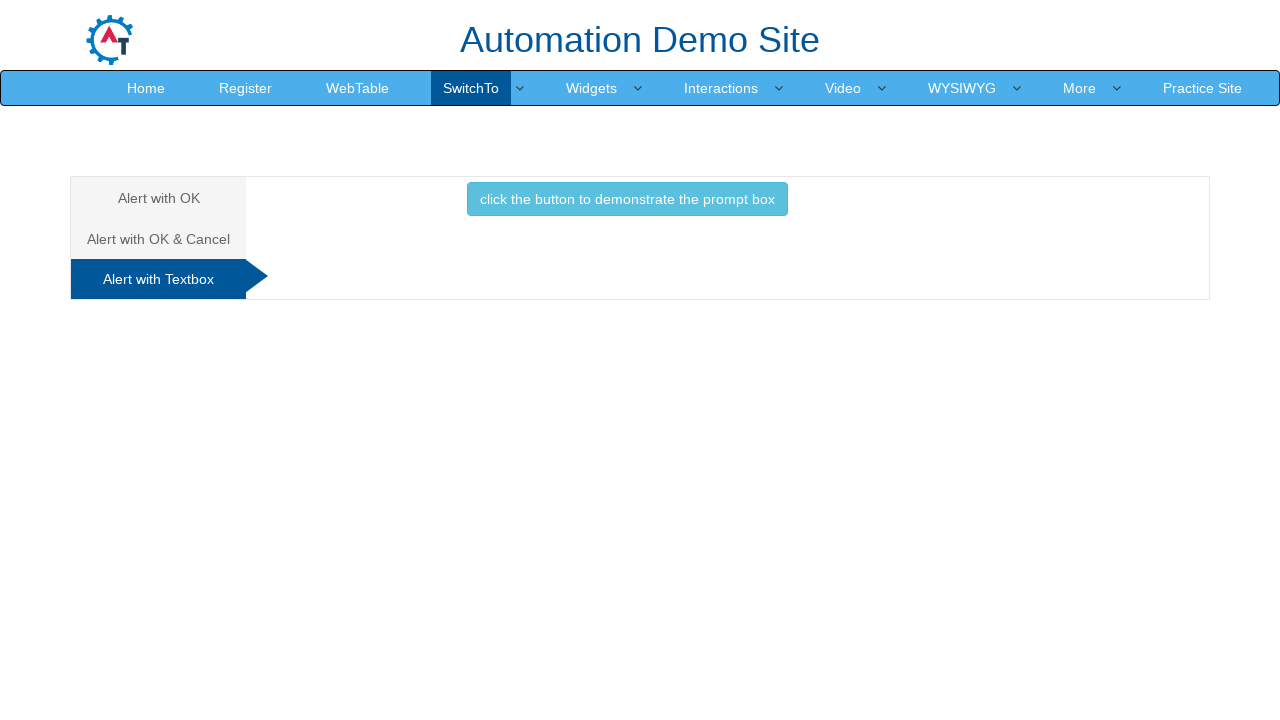

Clicked button to trigger prompt box at (627, 199) on xpath=//button[contains(text(),'prompt box')]
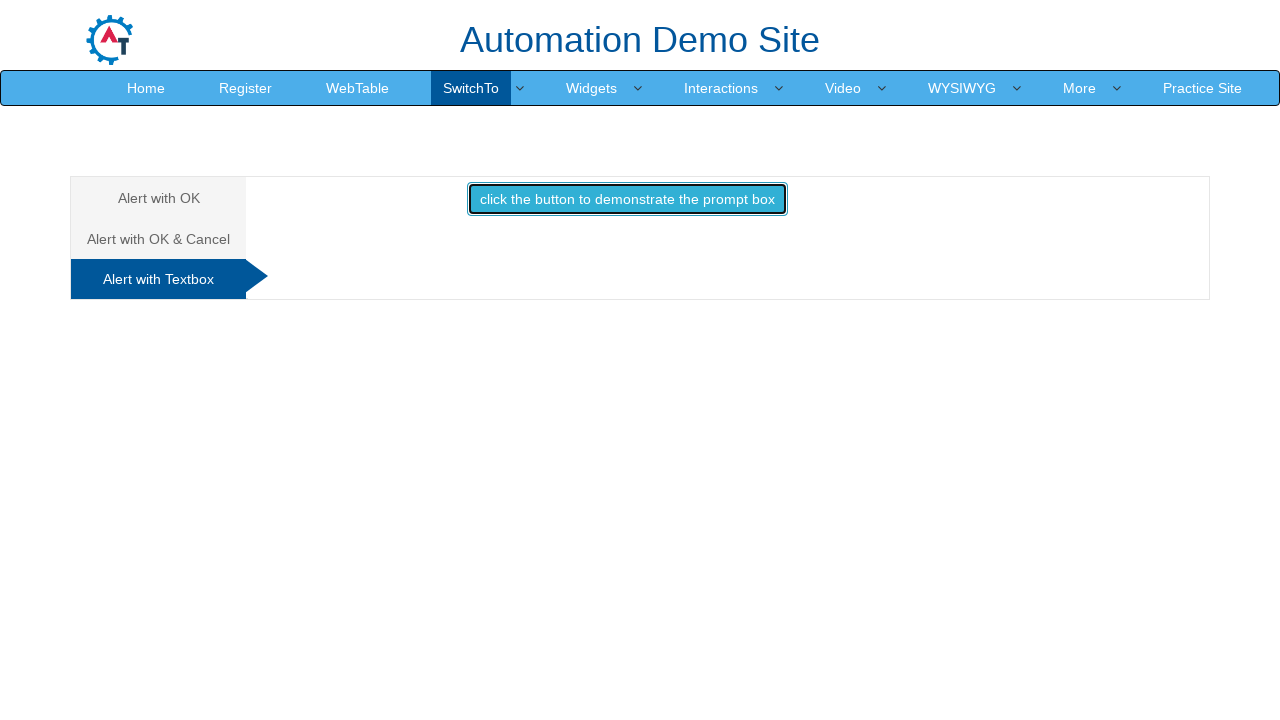

Waited for prompt dialog handling to complete
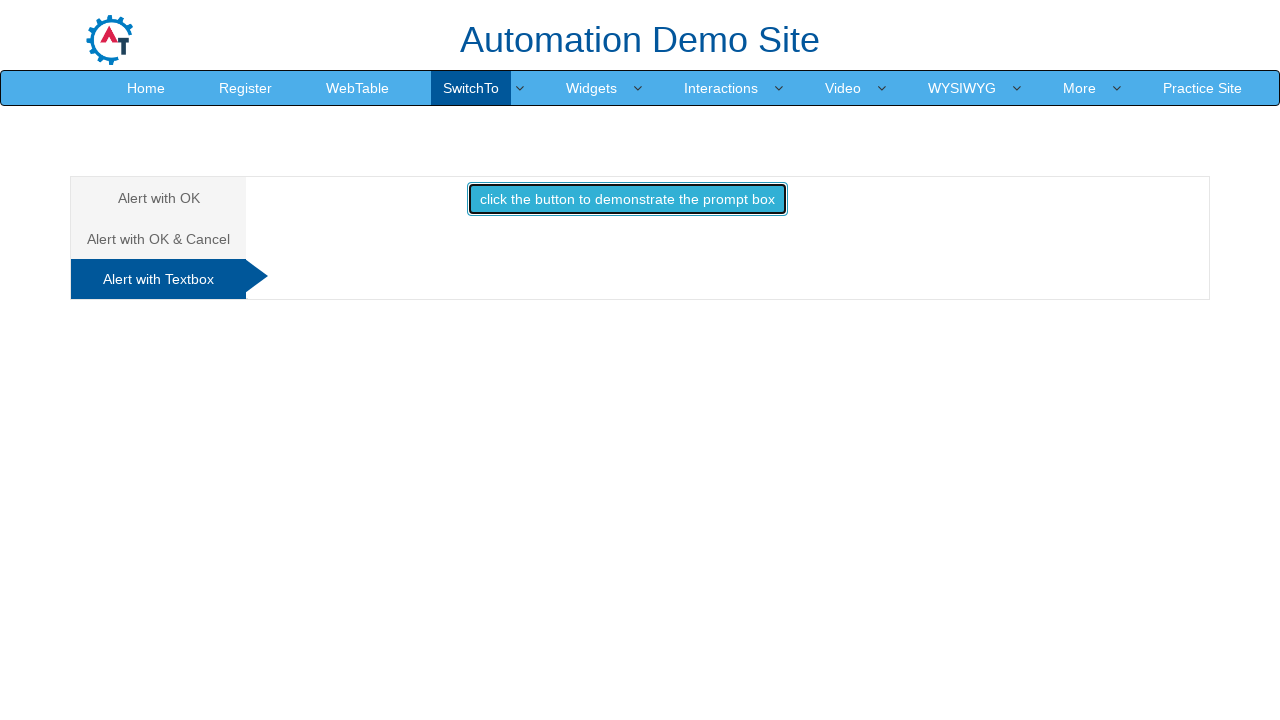

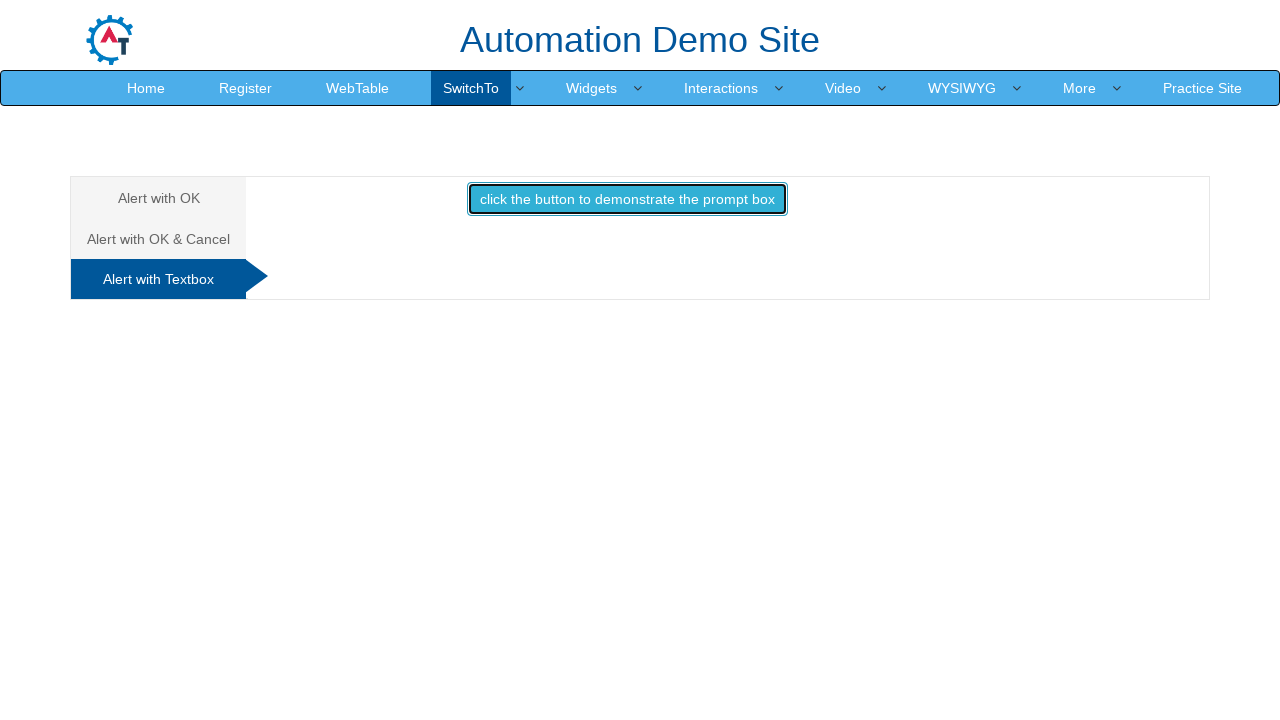